Tests JavaScript prompt alert functionality by clicking a button to trigger a prompt, entering text, and accepting it

Starting URL: https://v1.training-support.net/selenium/javascript-alerts

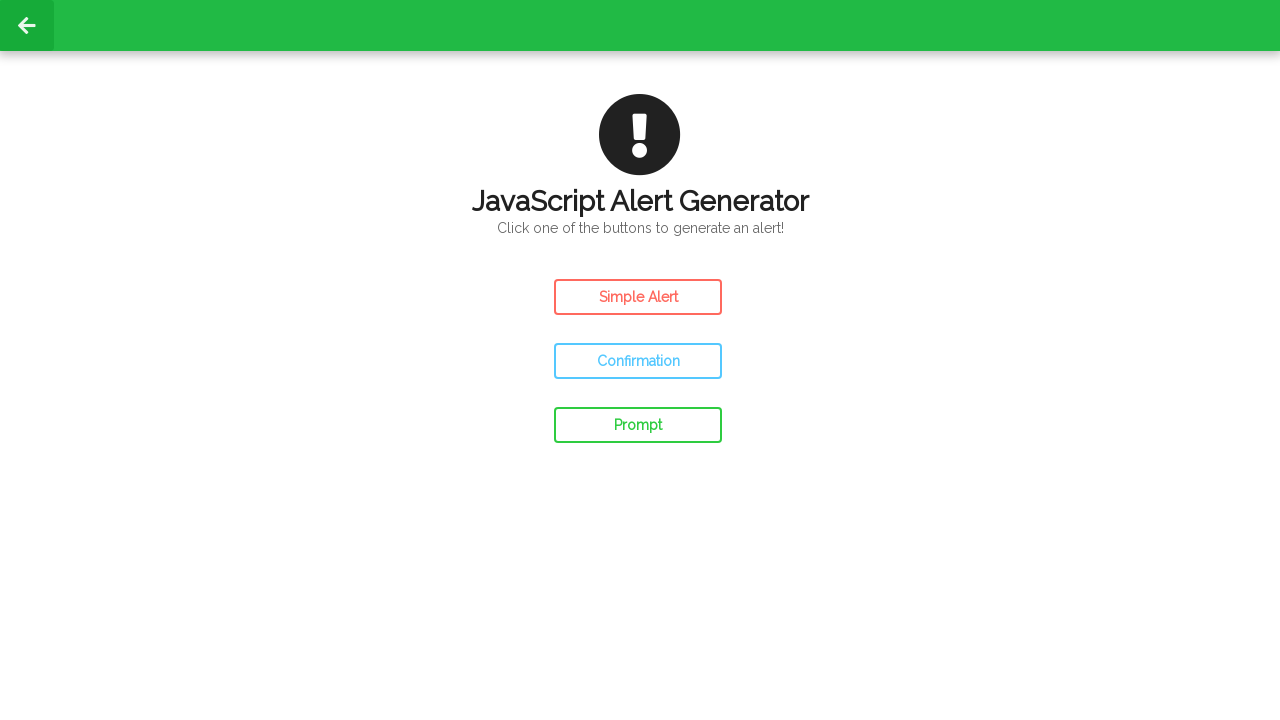

Clicked prompt button to trigger JavaScript prompt alert at (638, 425) on #prompt
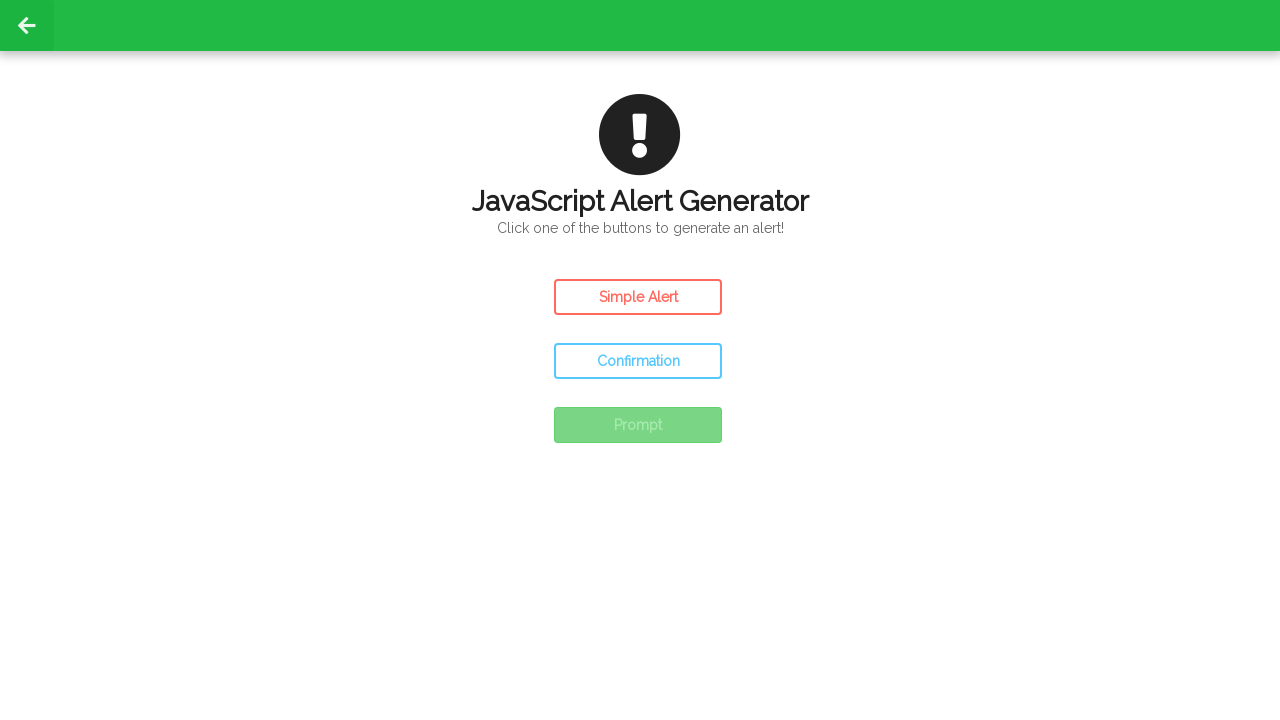

Registered dialog handler to accept prompt with text 'Awesome!'
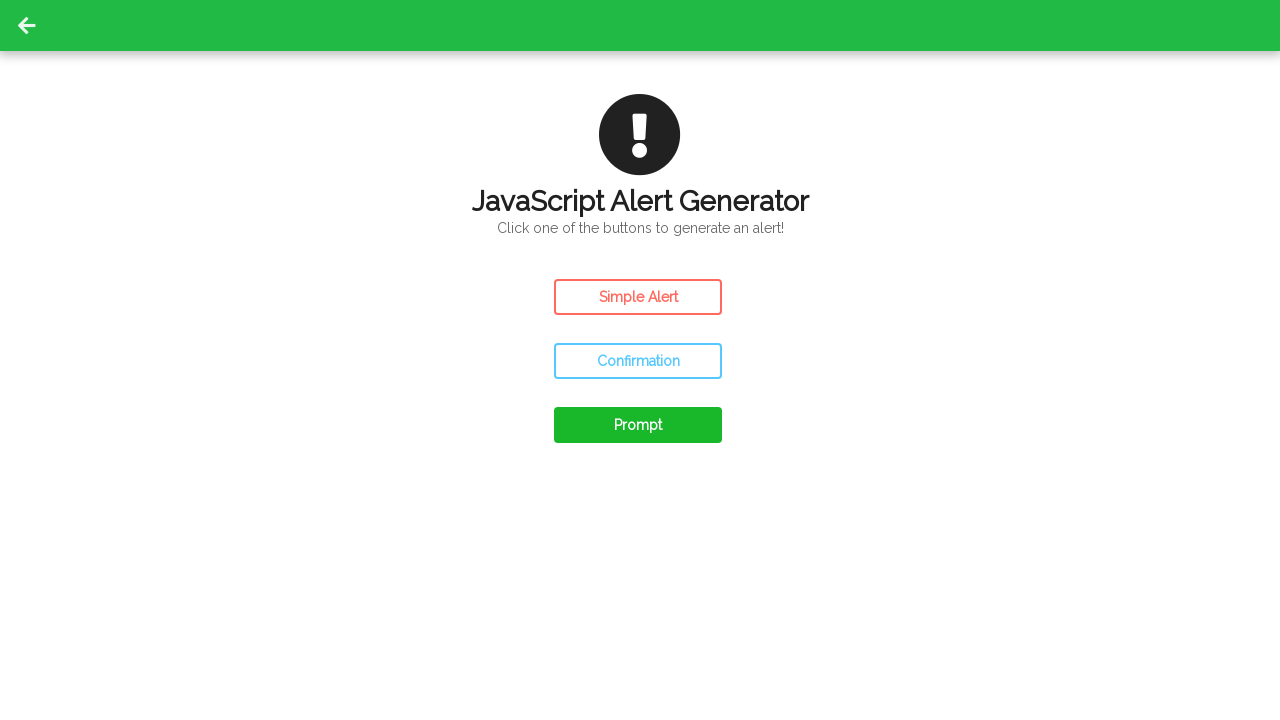

Clicked prompt button and accepted prompt with 'Awesome!' text at (638, 425) on #prompt
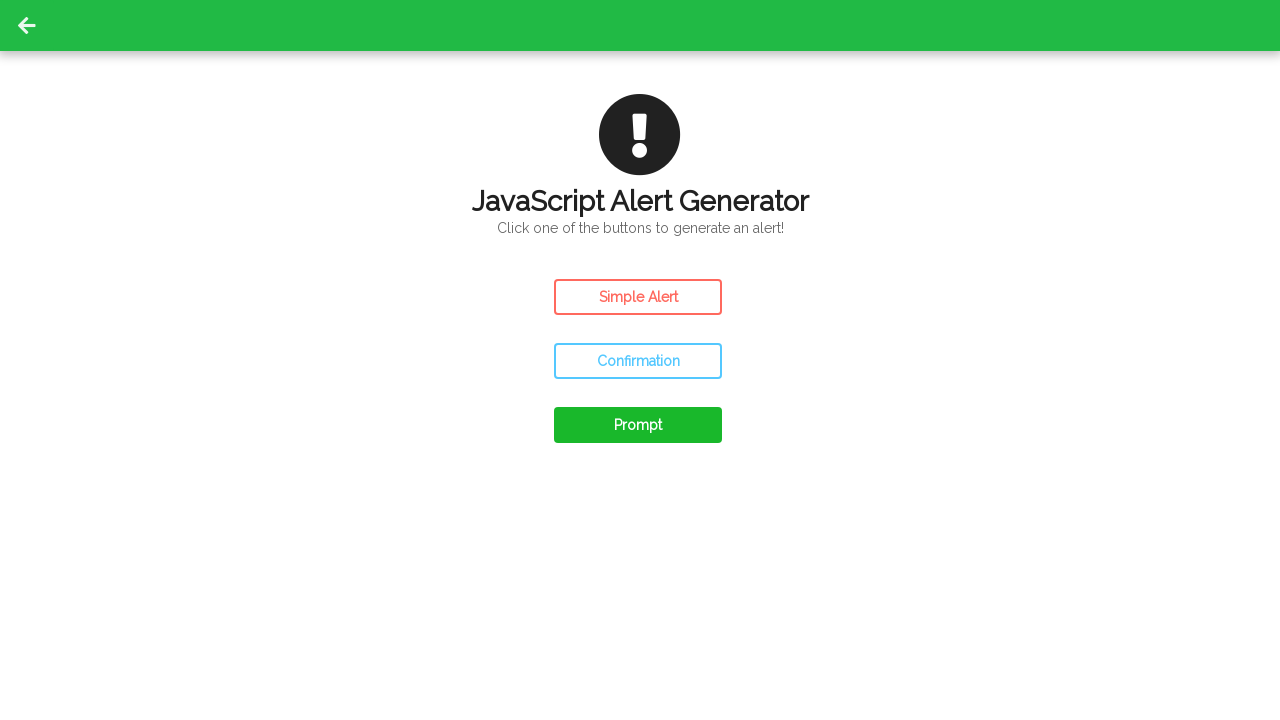

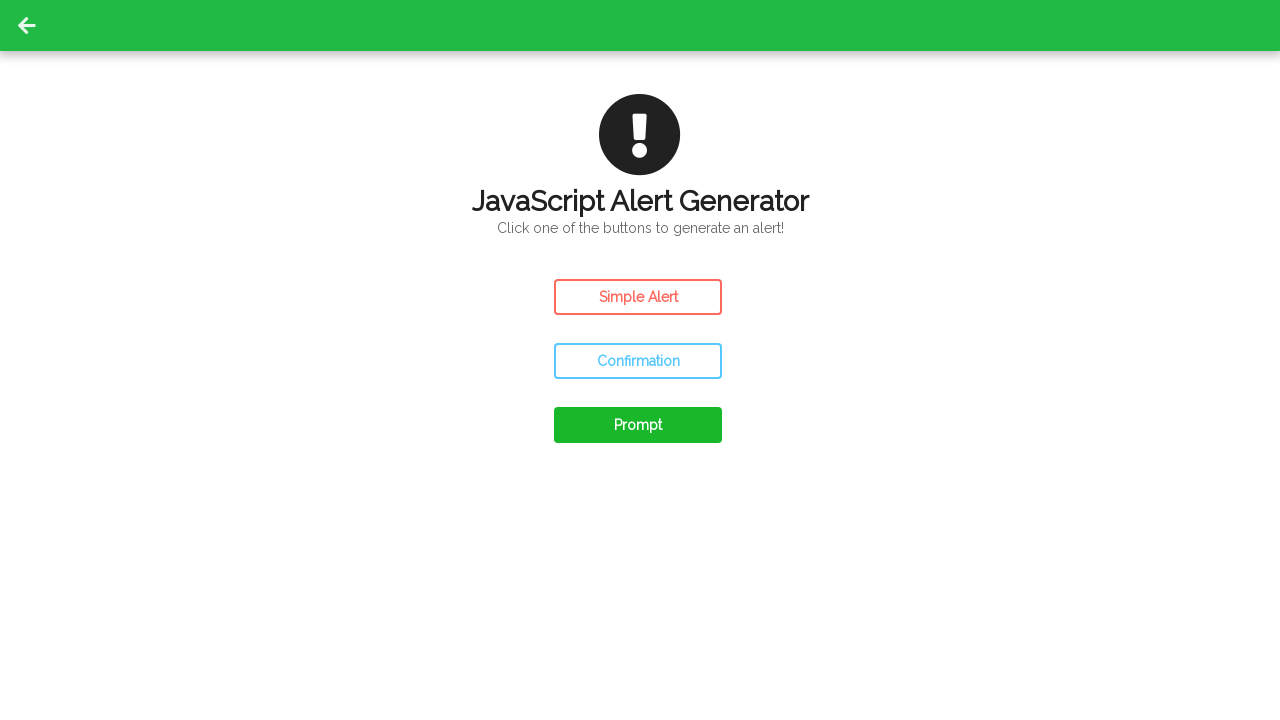